Navigates to ZeroBank login page and verifies that the header text displays "Log in to ZeroBank"

Starting URL: http://zero.webappsecurity.com/login.html

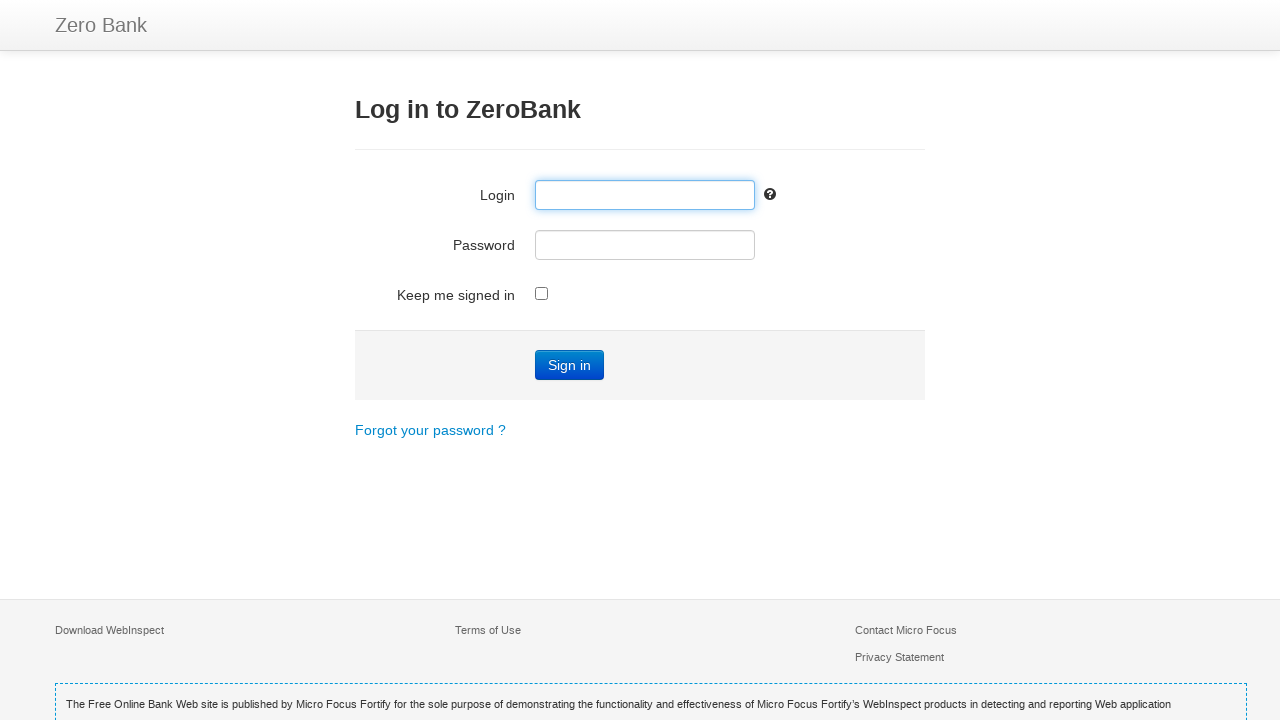

Navigated to ZeroBank login page
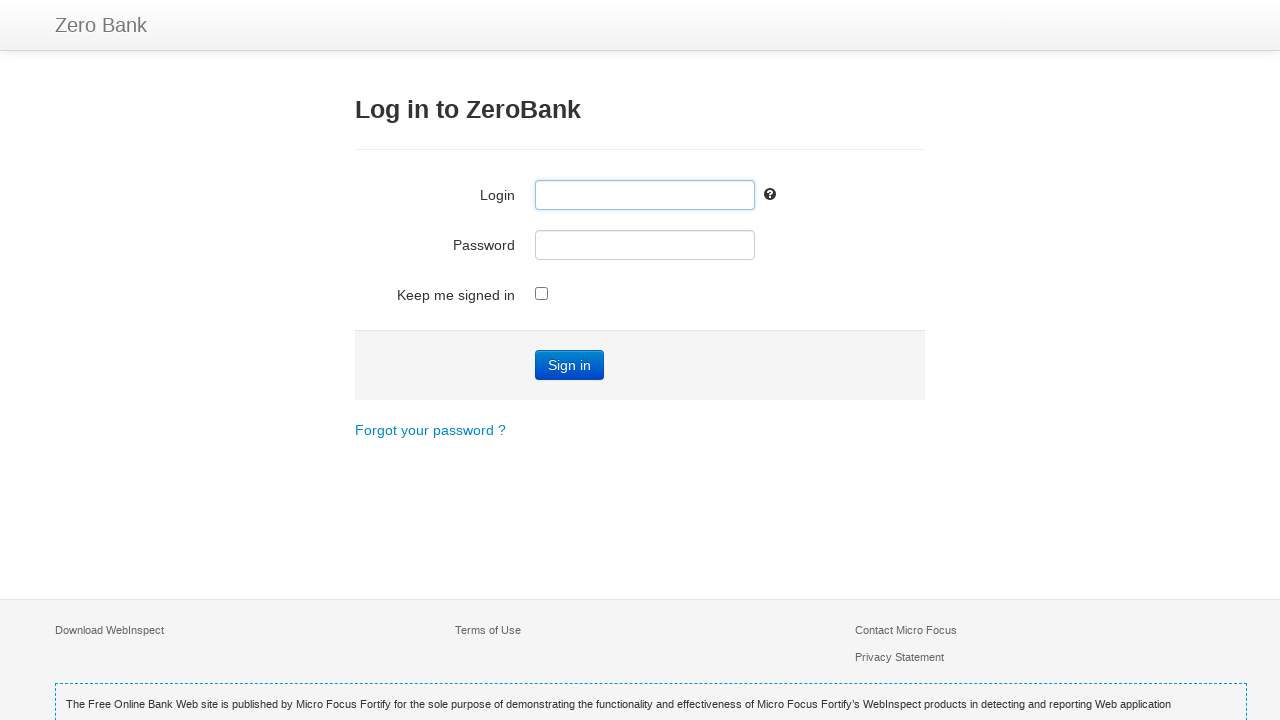

Header element 'Log in to ZeroBank' loaded and is visible
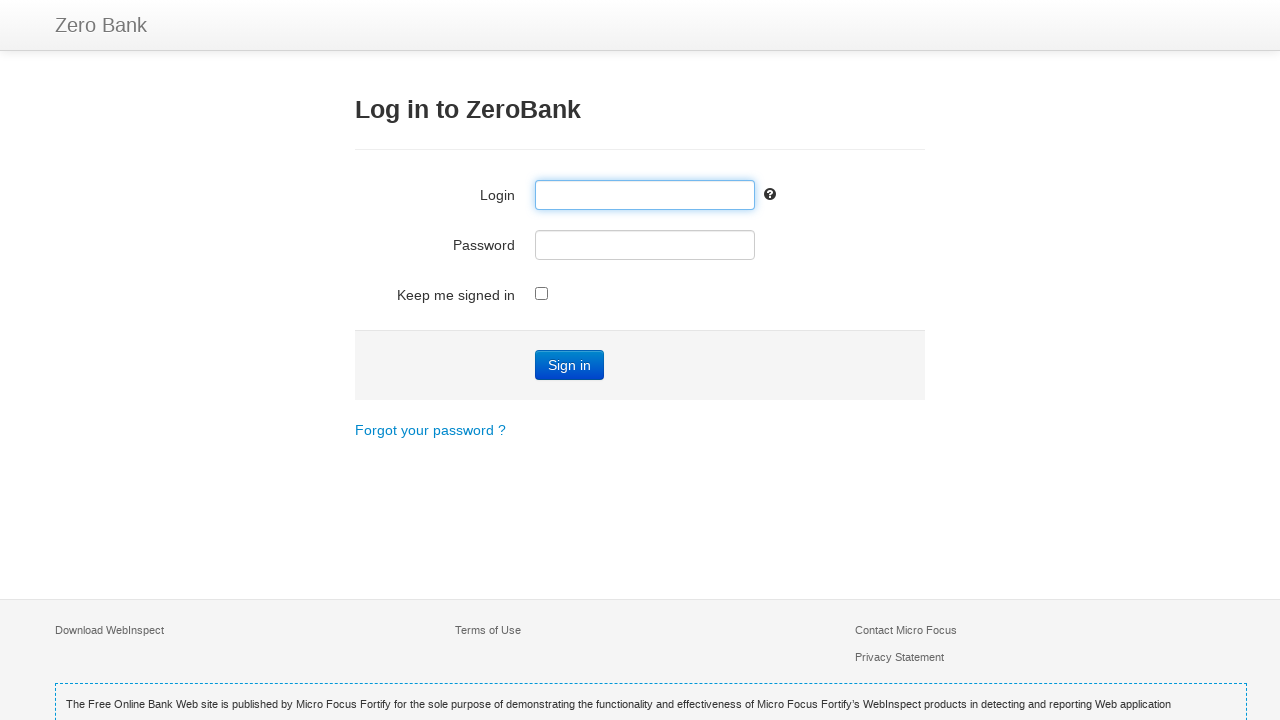

Retrieved header text content
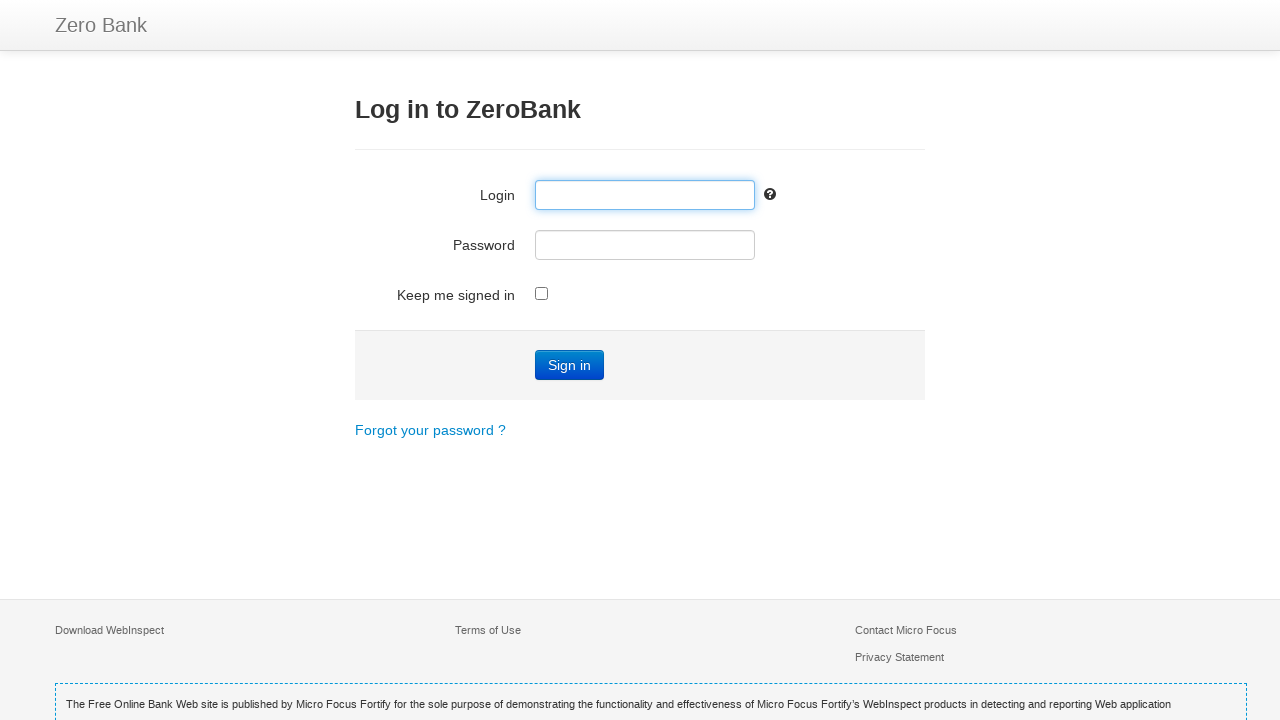

Assertion passed: header text correctly displays 'Log in to ZeroBank'
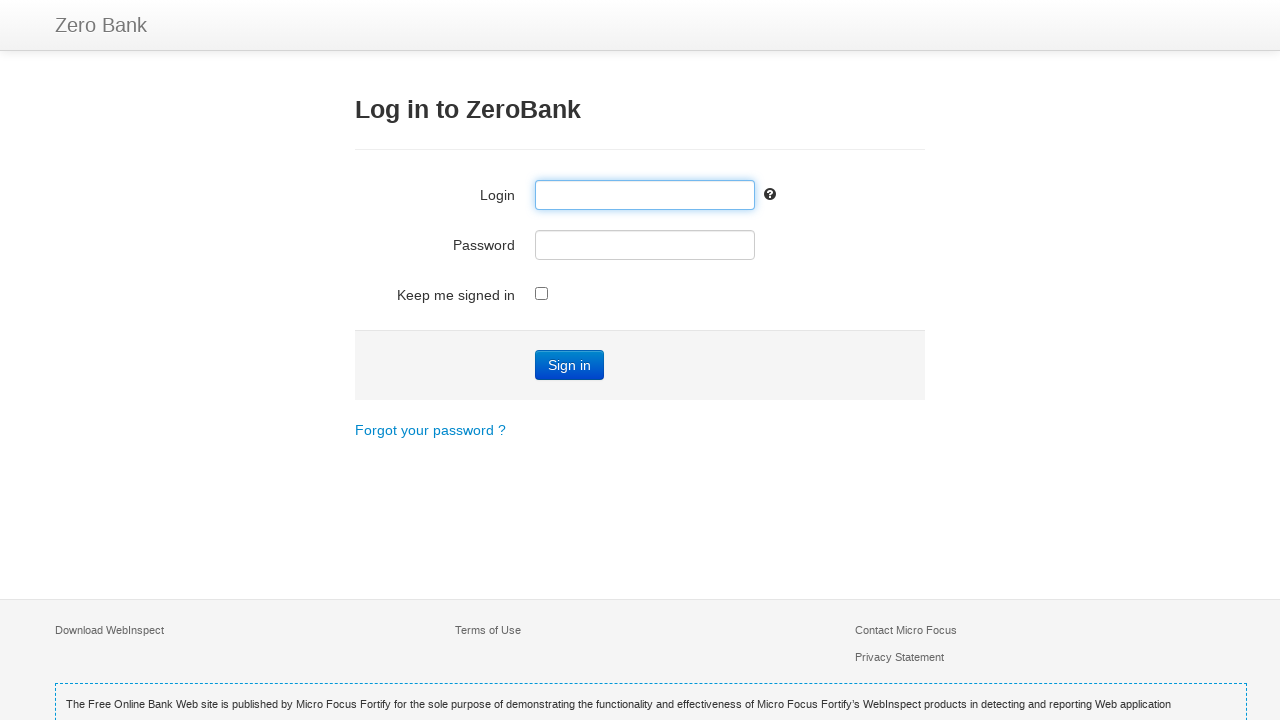

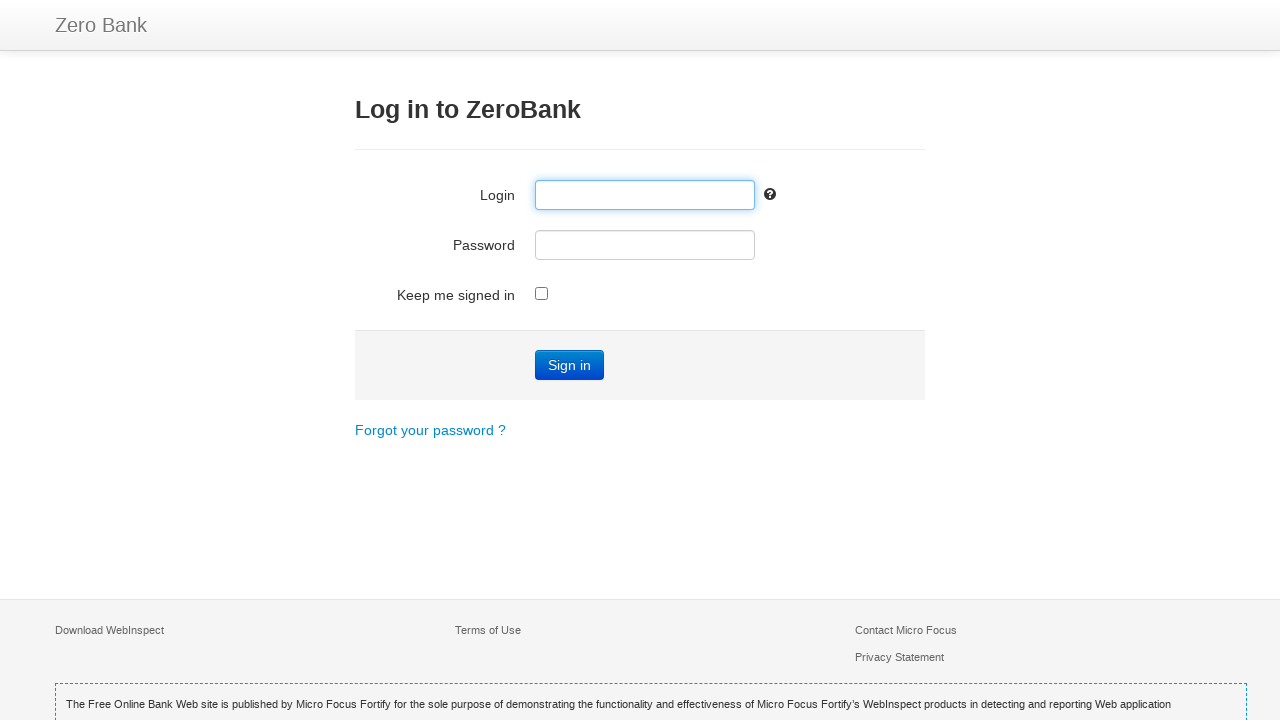